Tests registration form validation by submitting invalid email format and verifying email error messages

Starting URL: https://alada.vn/tai-khoan/dang-ky.html

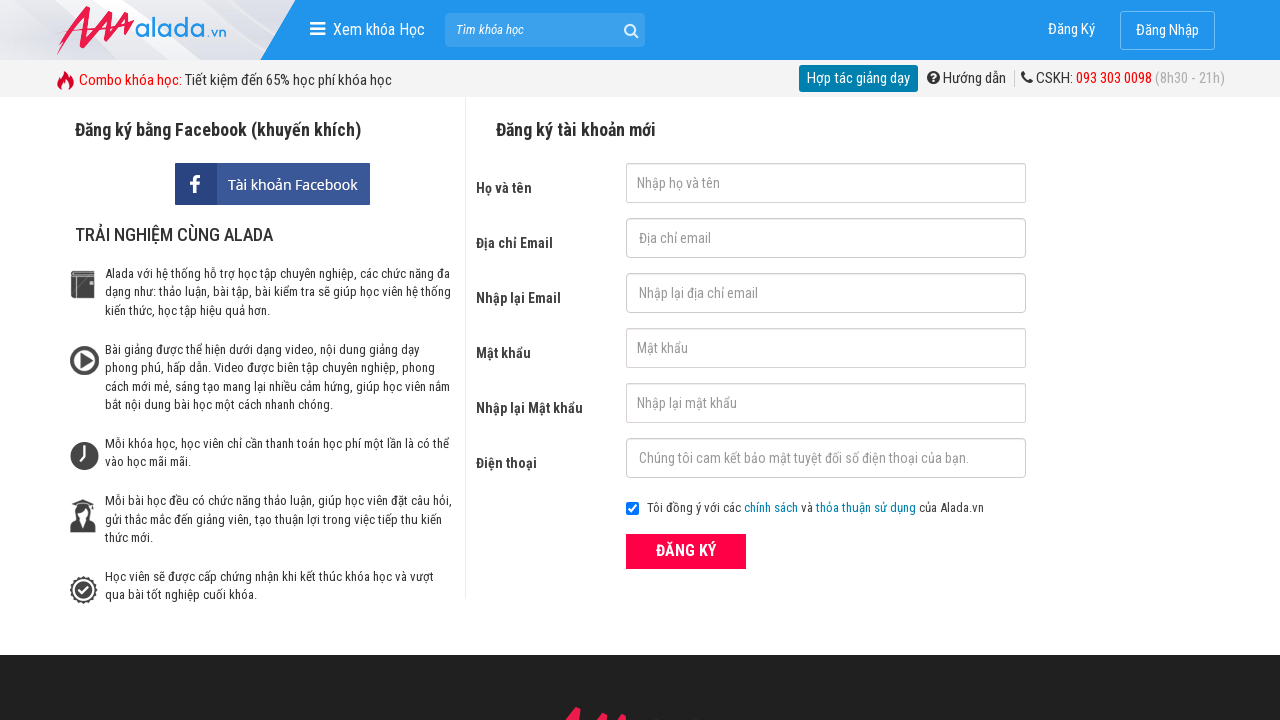

Filled first name field with 'Huong Sen' on #txtFirstname
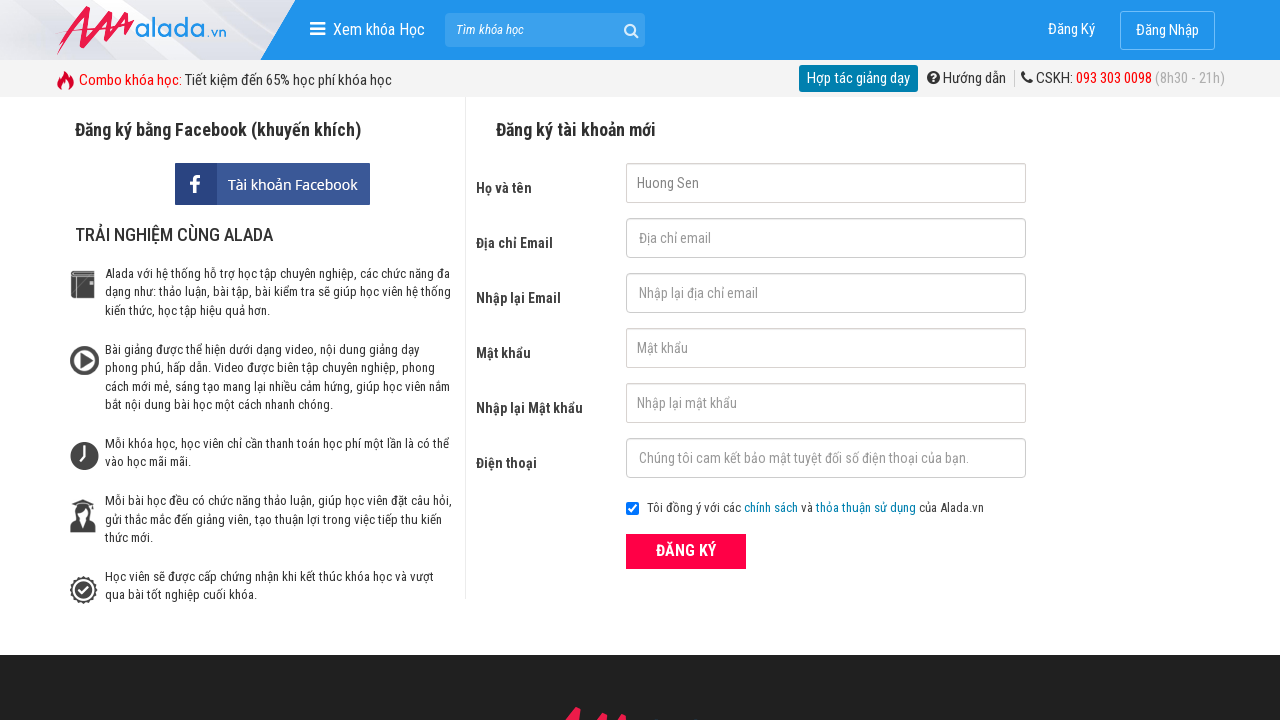

Filled email field with invalid format 'sen.ho22' on #txtEmail
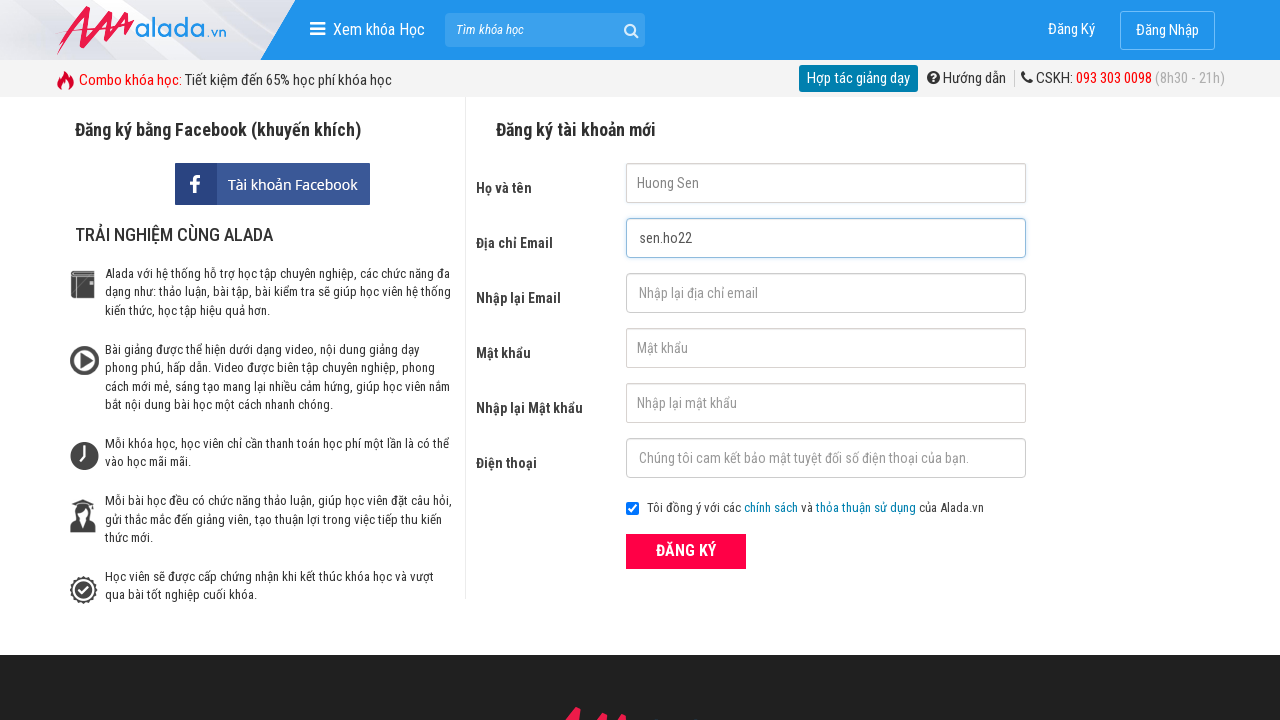

Filled confirm email field with invalid format 'sen.ho22' on #txtCEmail
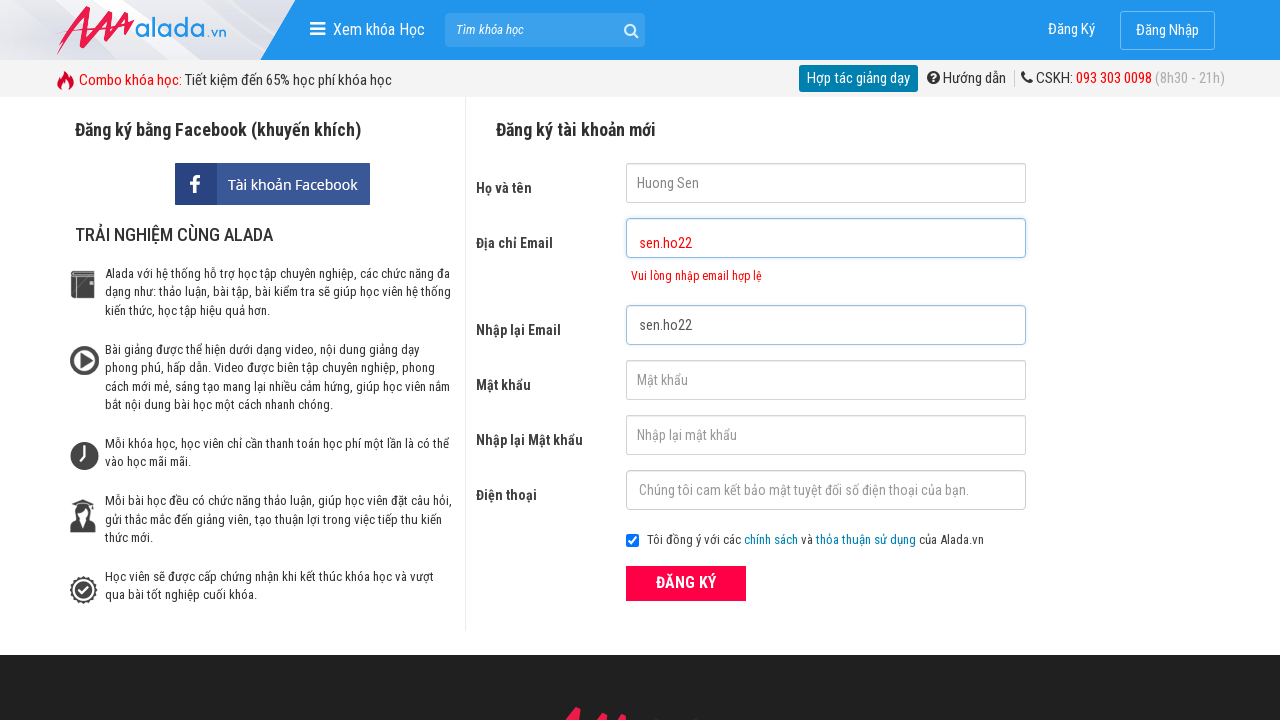

Filled password field with 'hothiminhthuy1107vlqt' on #txtPassword
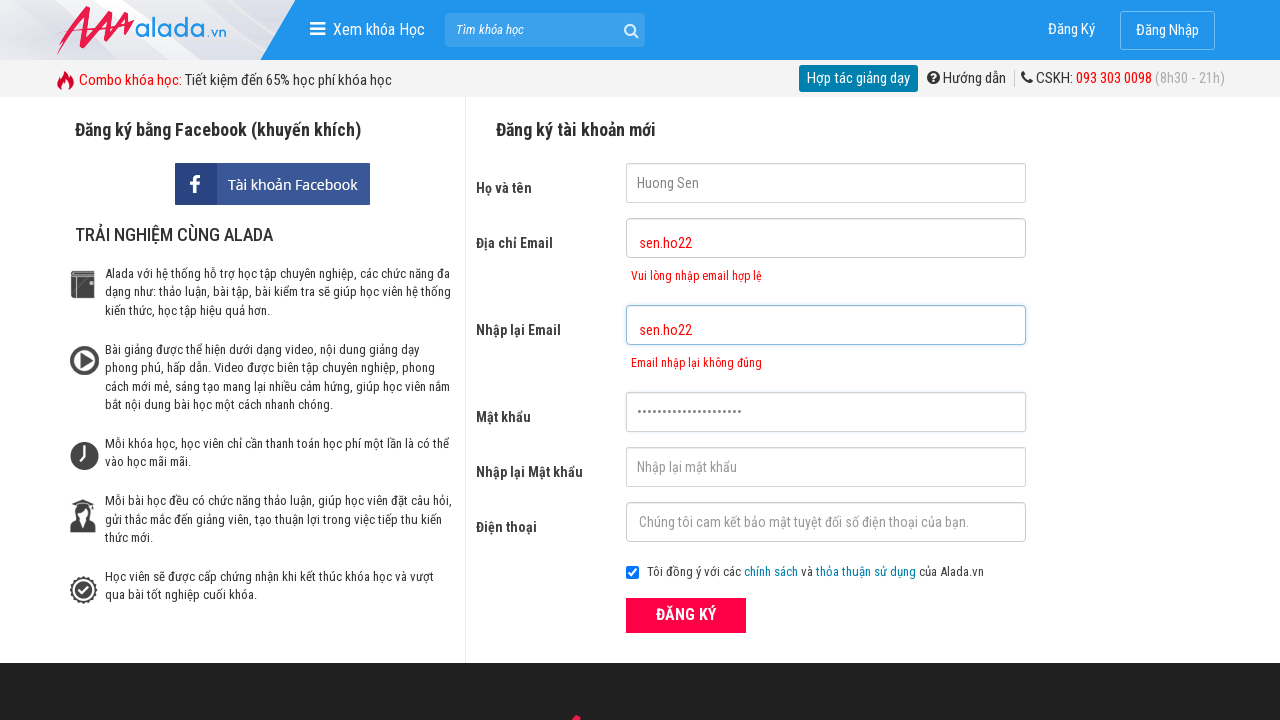

Filled confirm password field with 'hothiminhthuy1107vlqt' on #txtCPassword
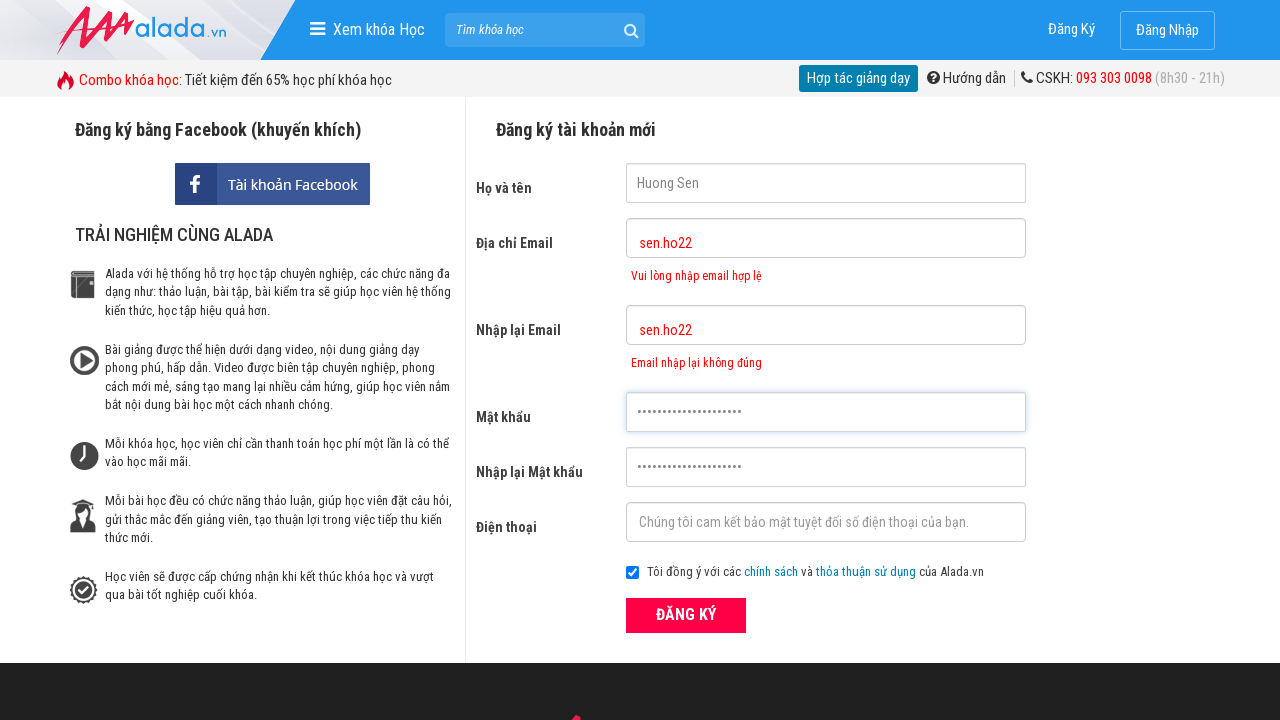

Filled phone field with '0947475234' on #txtPhone
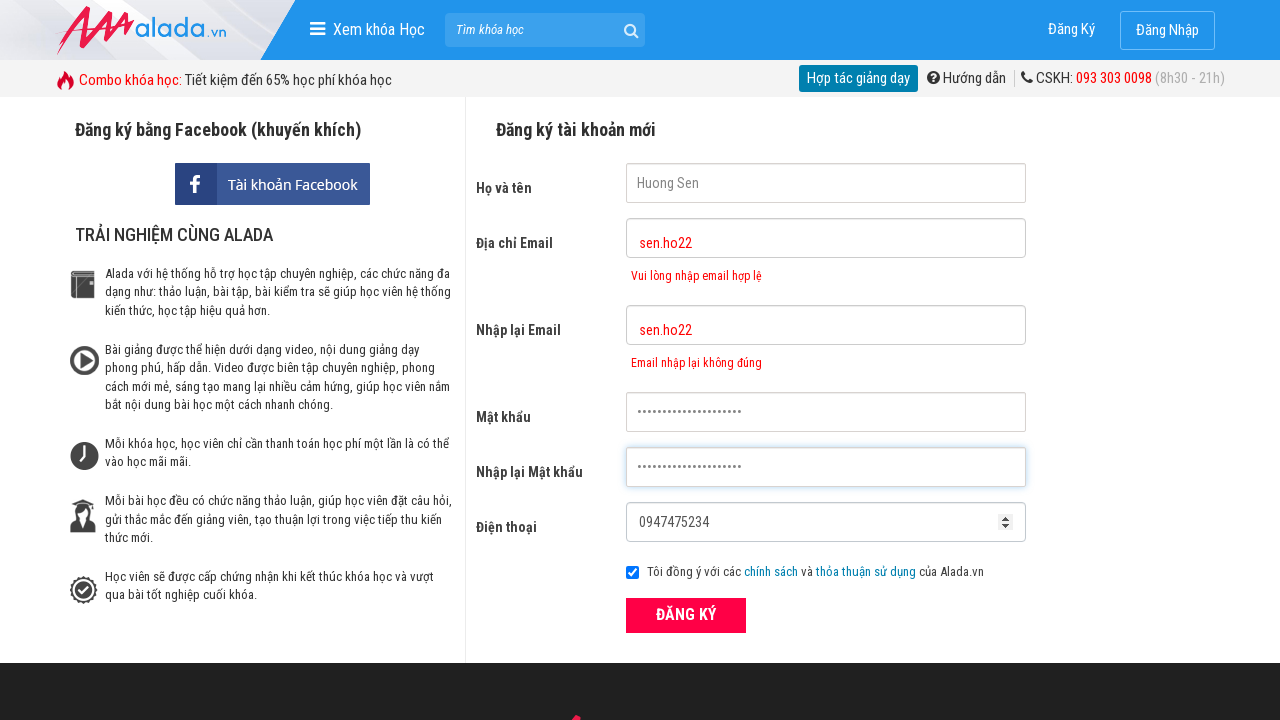

Clicked ĐĂNG KÝ (Register) button at (686, 615) on xpath=//form[@id='frmLogin']//button[text()='ĐĂNG KÝ']
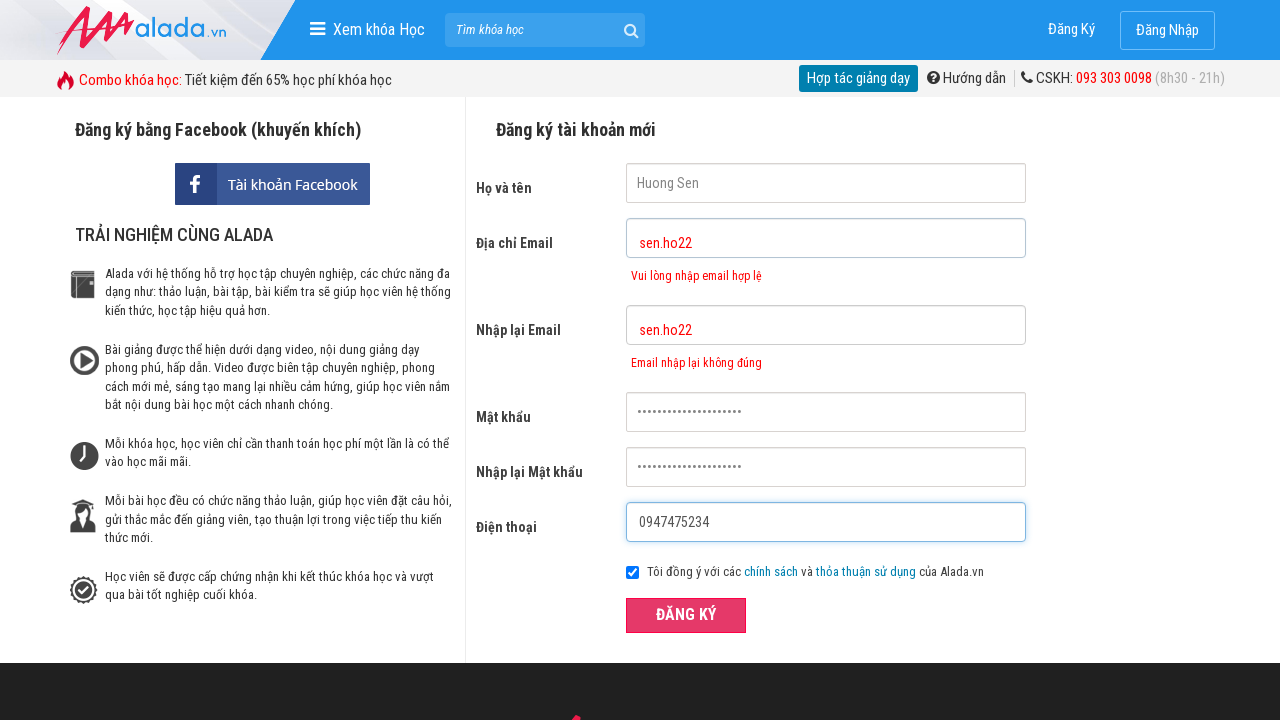

Email error message appeared for invalid email format
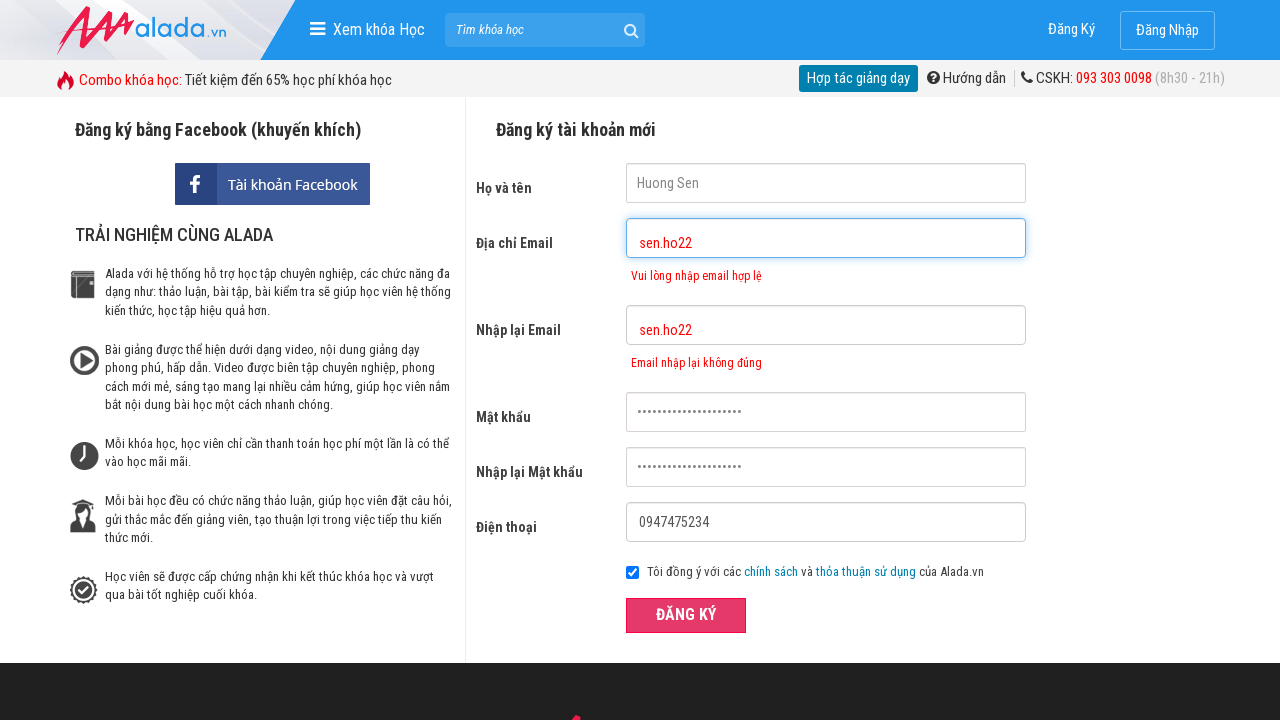

Confirm email error message appeared for invalid email format
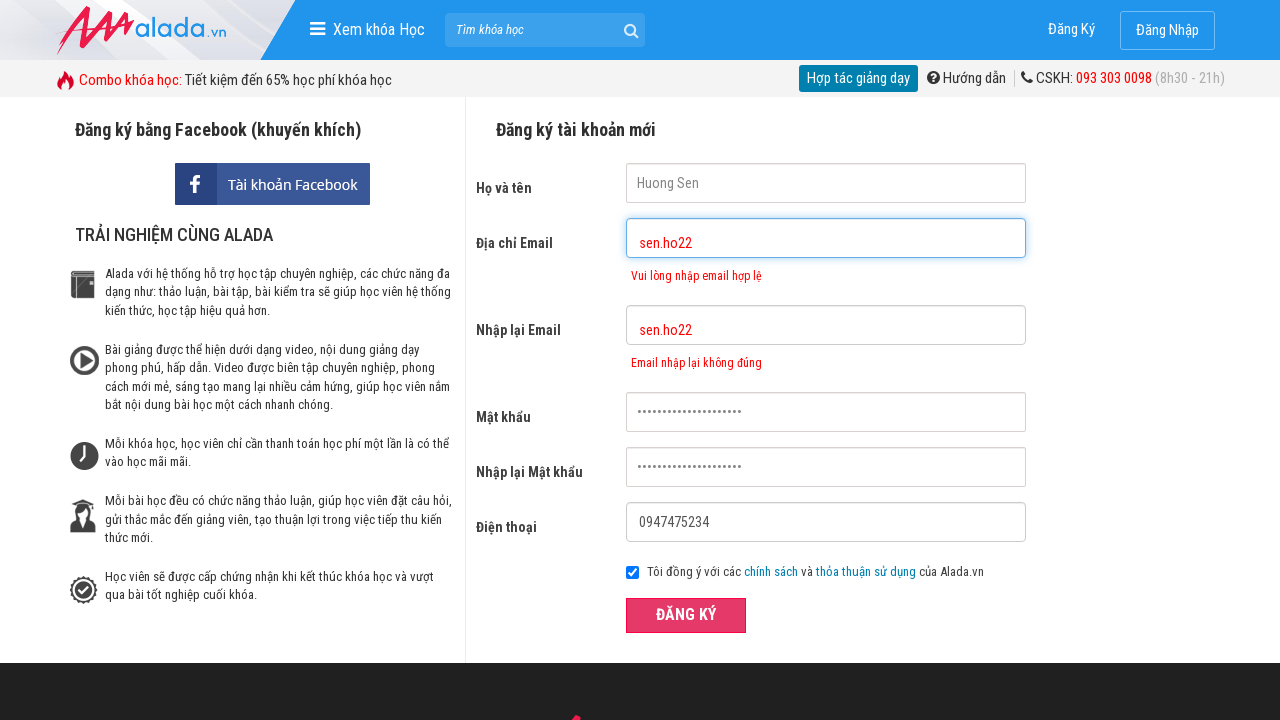

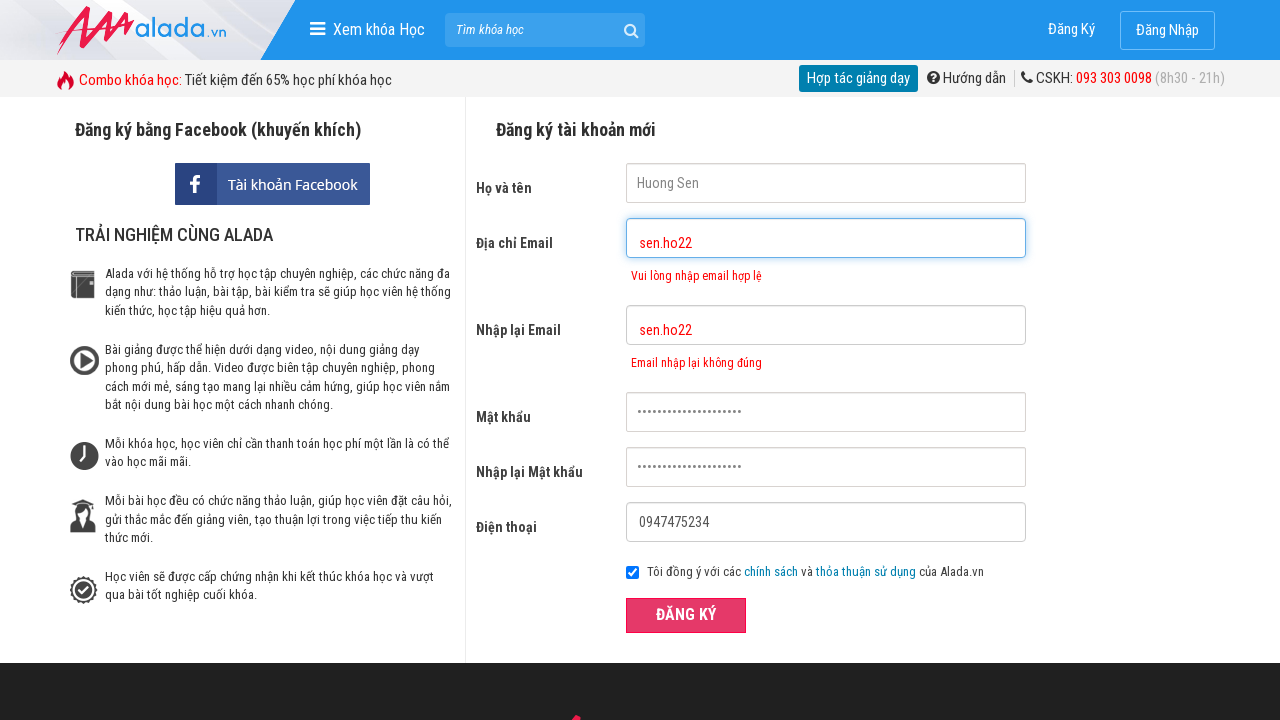